Tests an Angular demo application by navigating through product pages, clicking on Selenium product, adding it to cart, and verifying the response message

Starting URL: https://rahulshettyacademy.com/angularAppdemo/

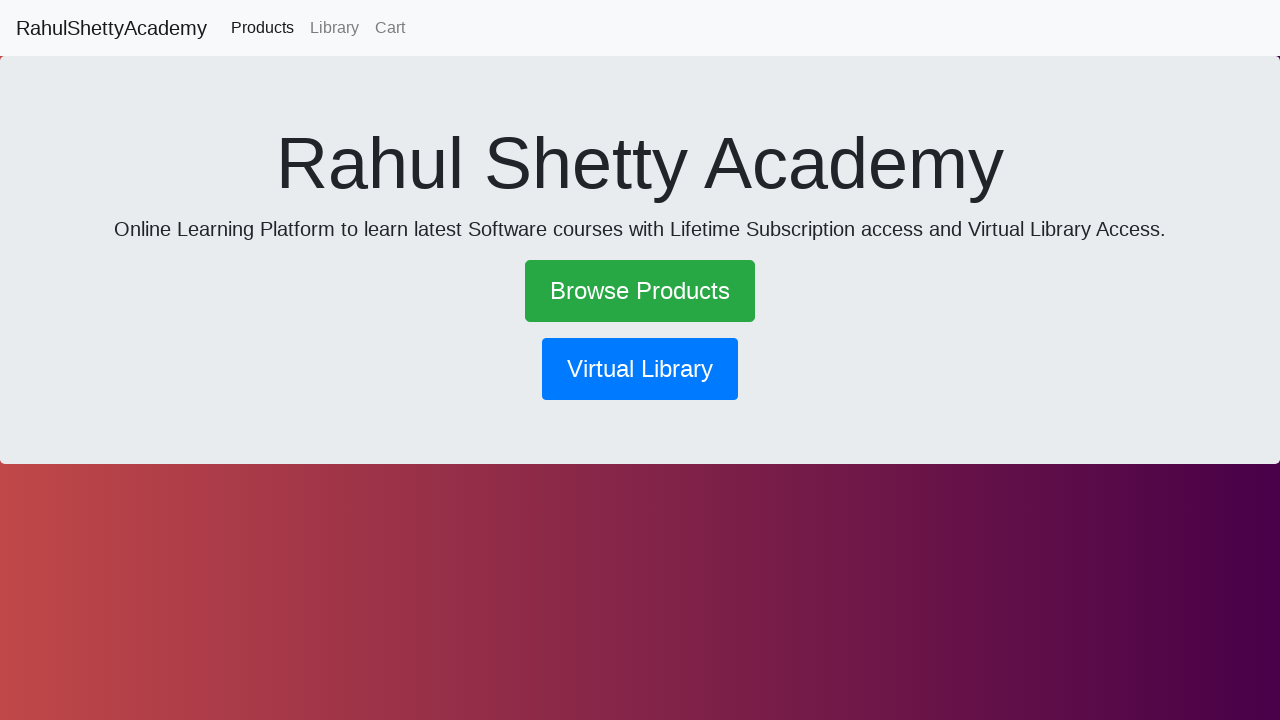

Clicked on Browse Products link at (640, 291) on text=Browse Products
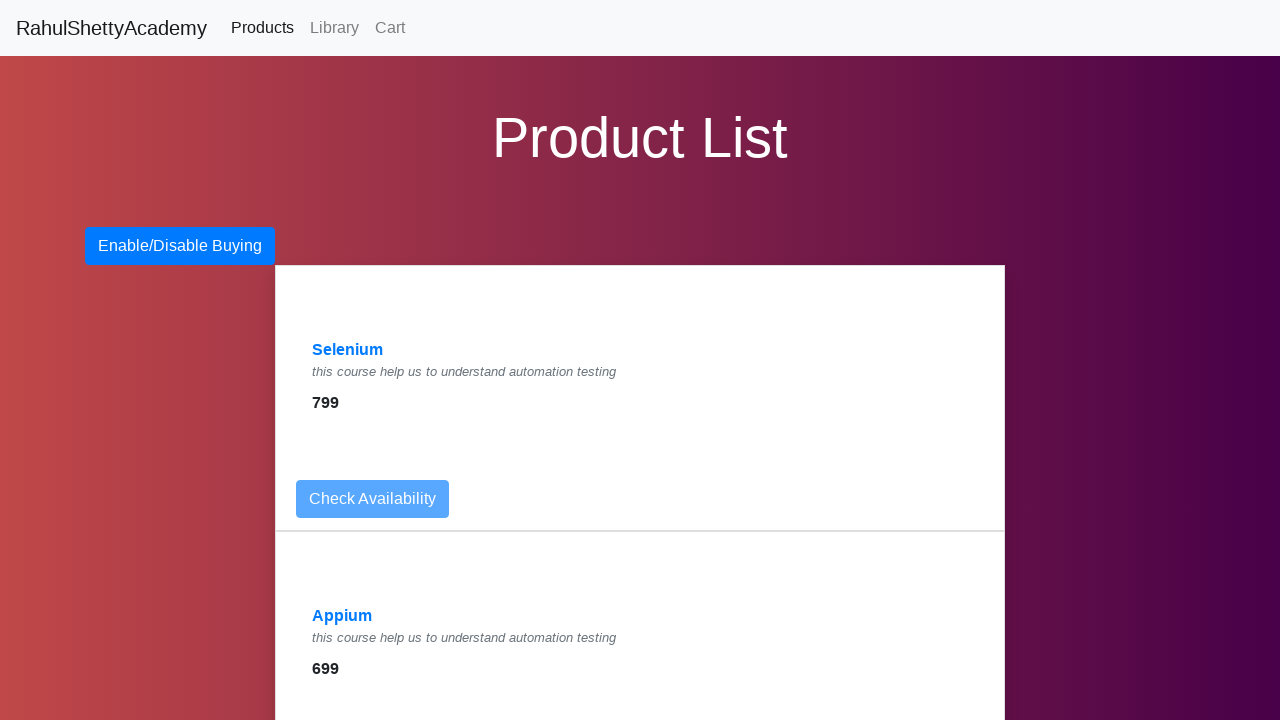

Clicked on Selenium product link at (348, 350) on text=Selenium
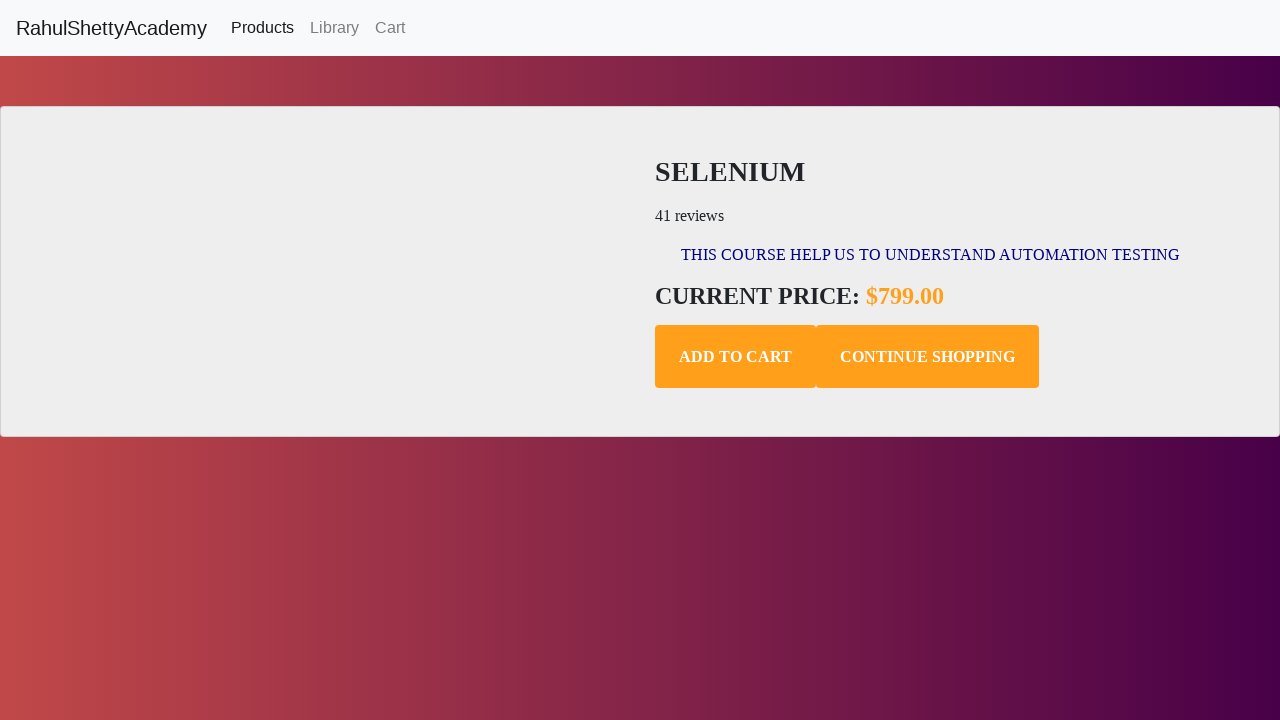

Clicked Add to Cart button for Selenium product at (736, 357) on .add-to-cart
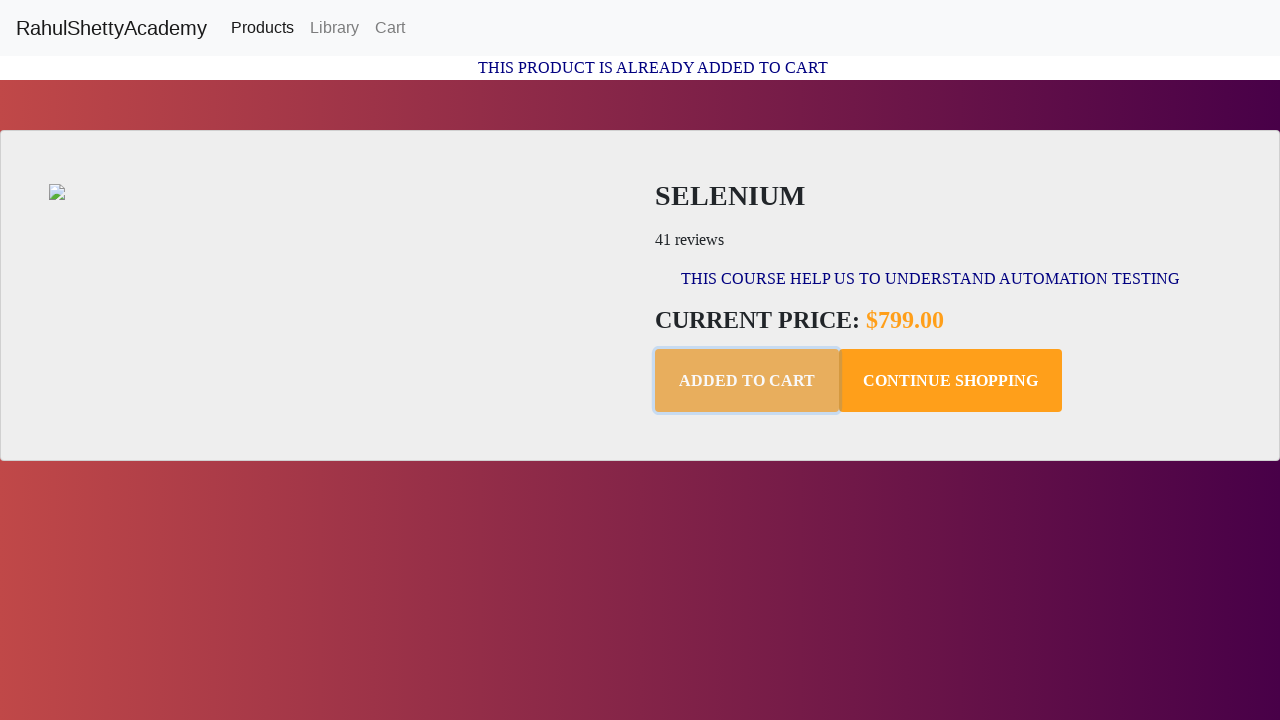

Success message appeared after adding product to cart
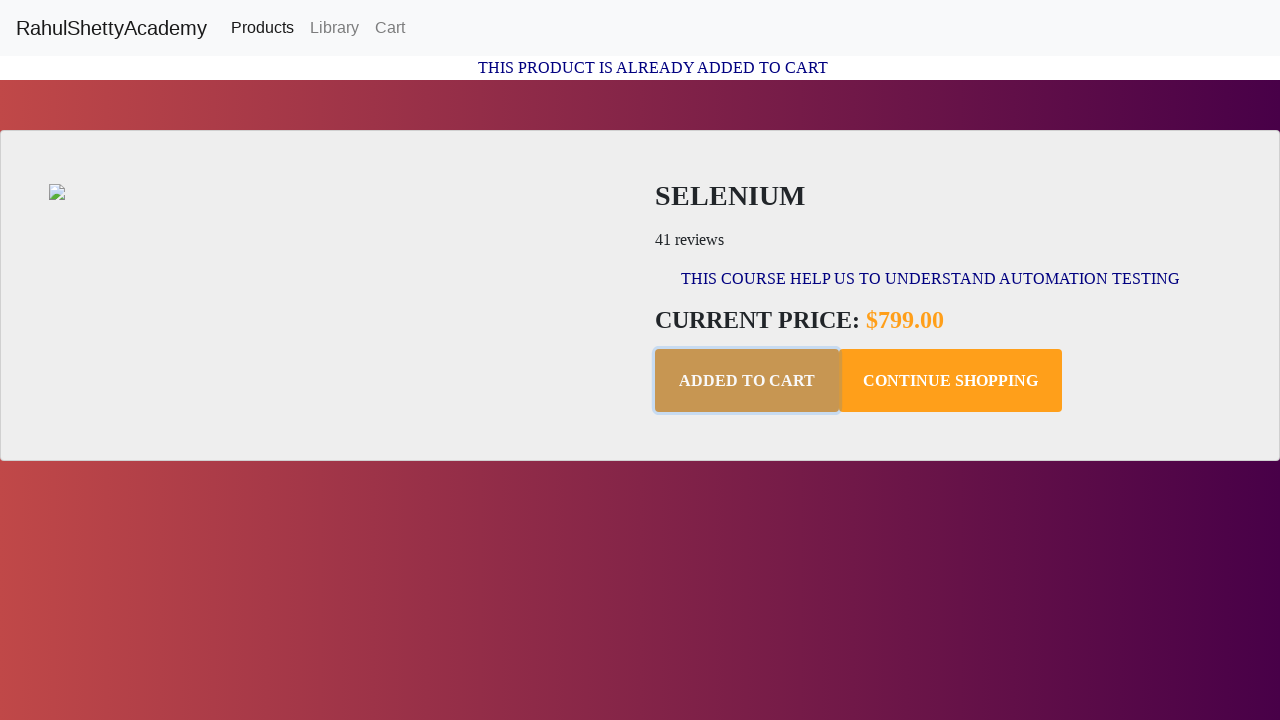

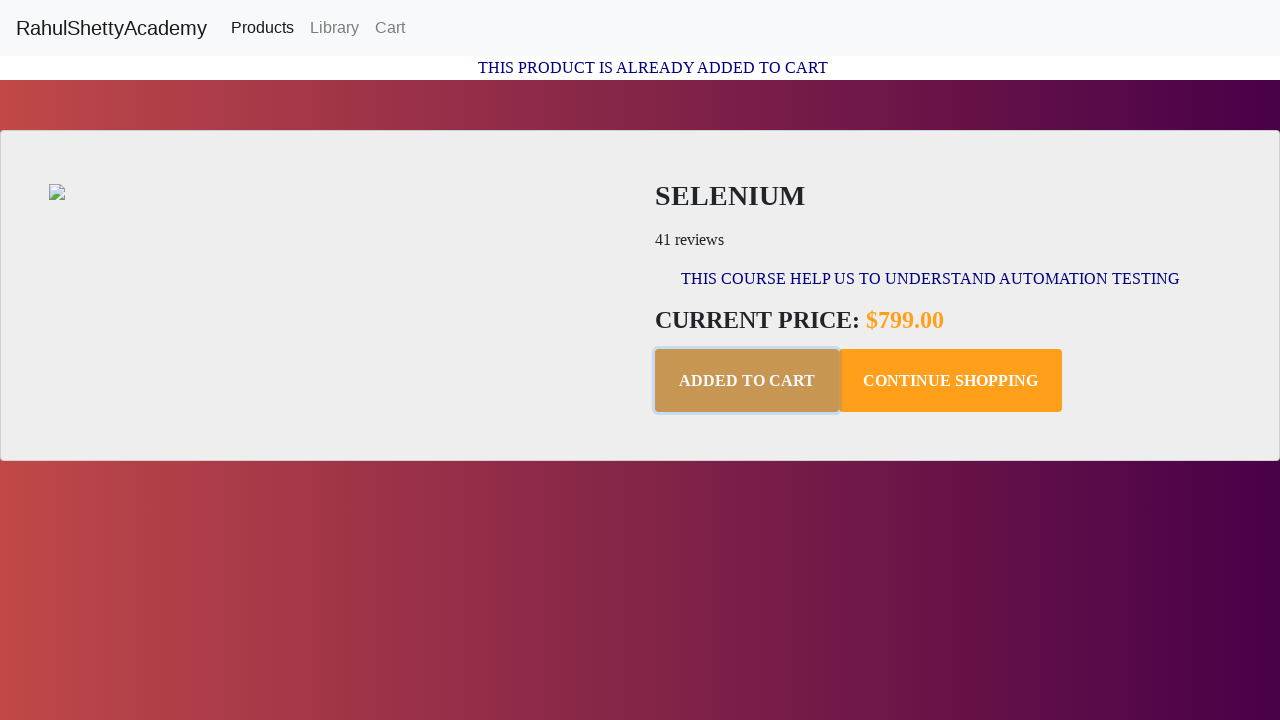